Tests the text box form by filling in full name, email, current address, and permanent address fields, then submitting the form.

Starting URL: https://demoqa.com/text-box

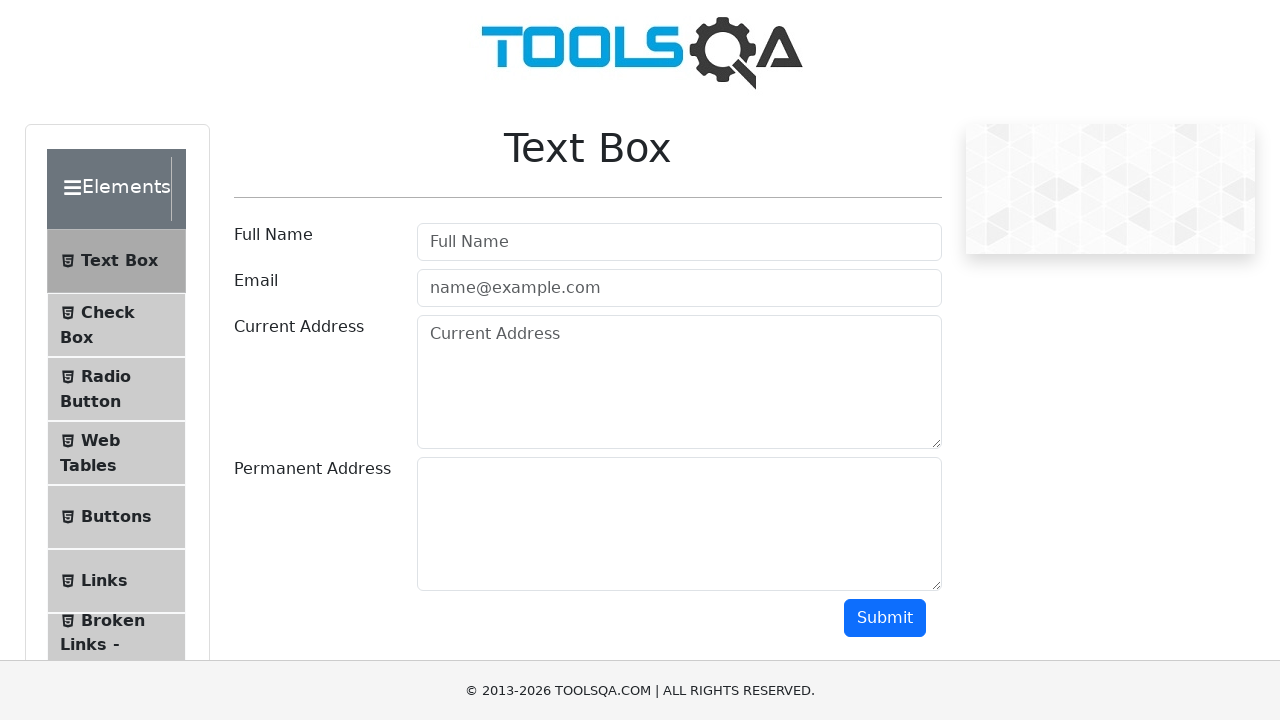

Filled full name field with 'Max' on #userName
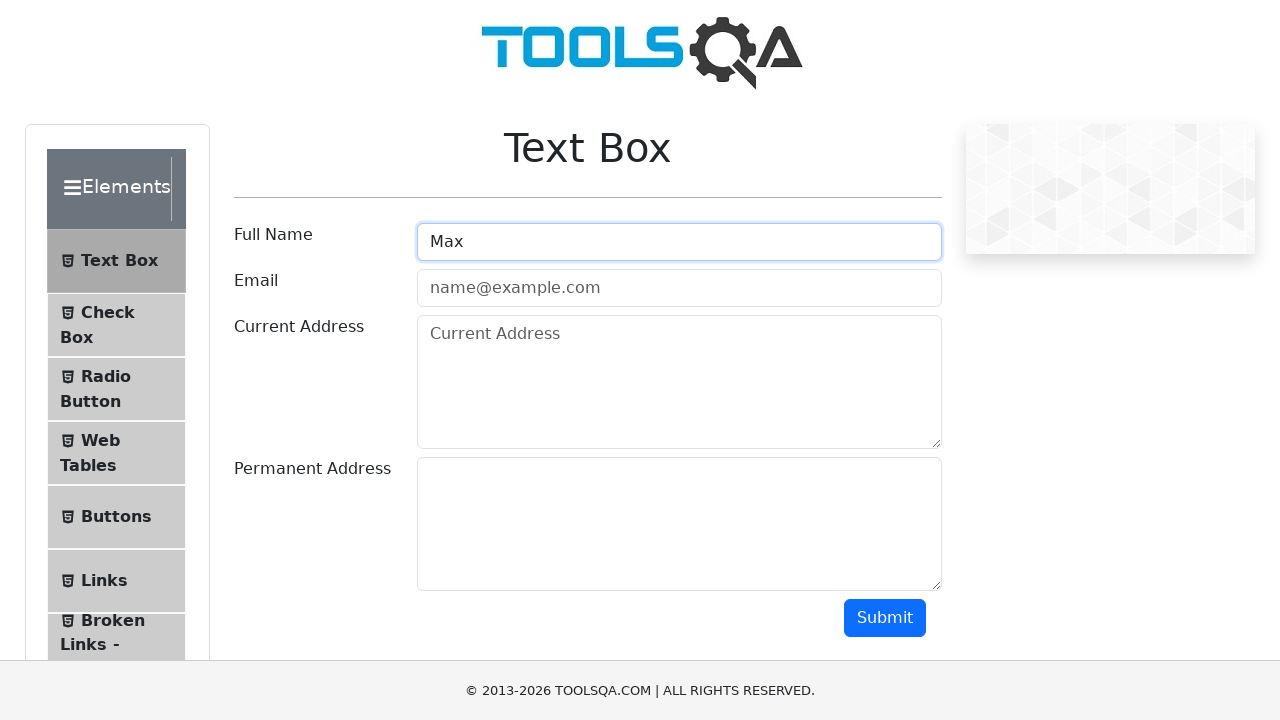

Filled email field with 'max@mail.ru' on #userEmail
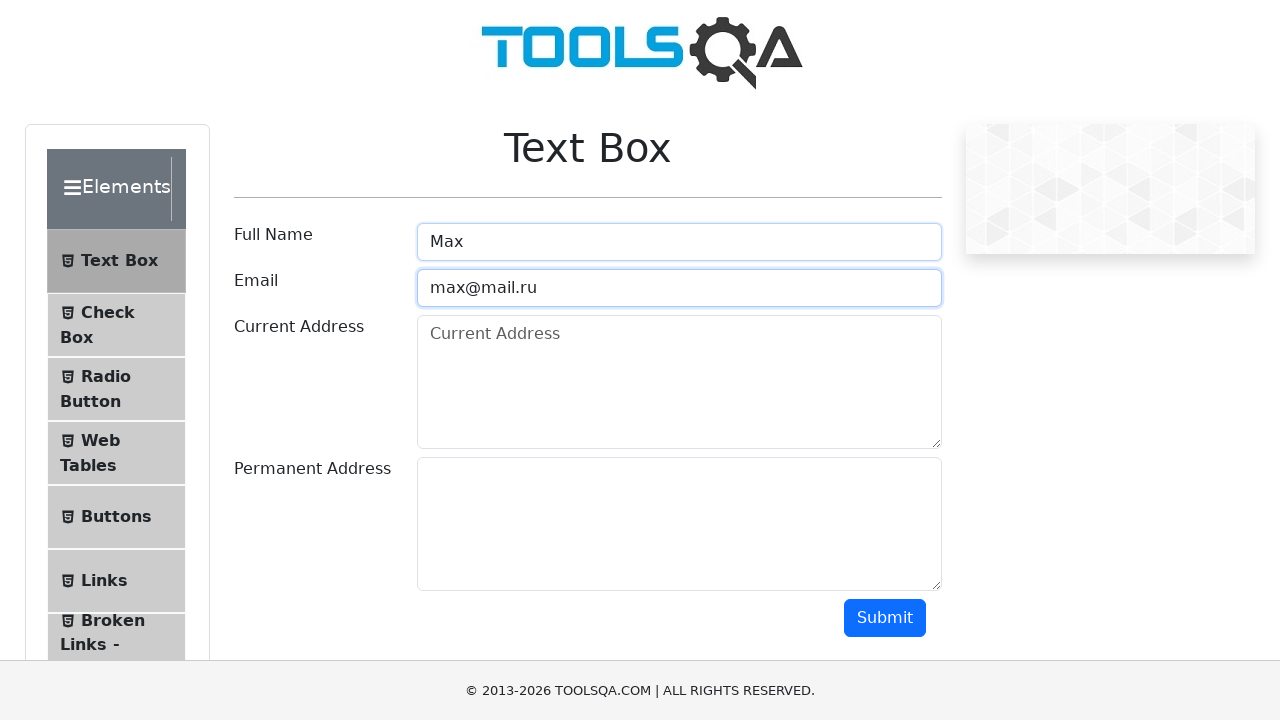

Filled current address field with 'Balti, Index:3120, Republic of Moldova, str. Alecu Ruso, ap. 36' on #currentAddress
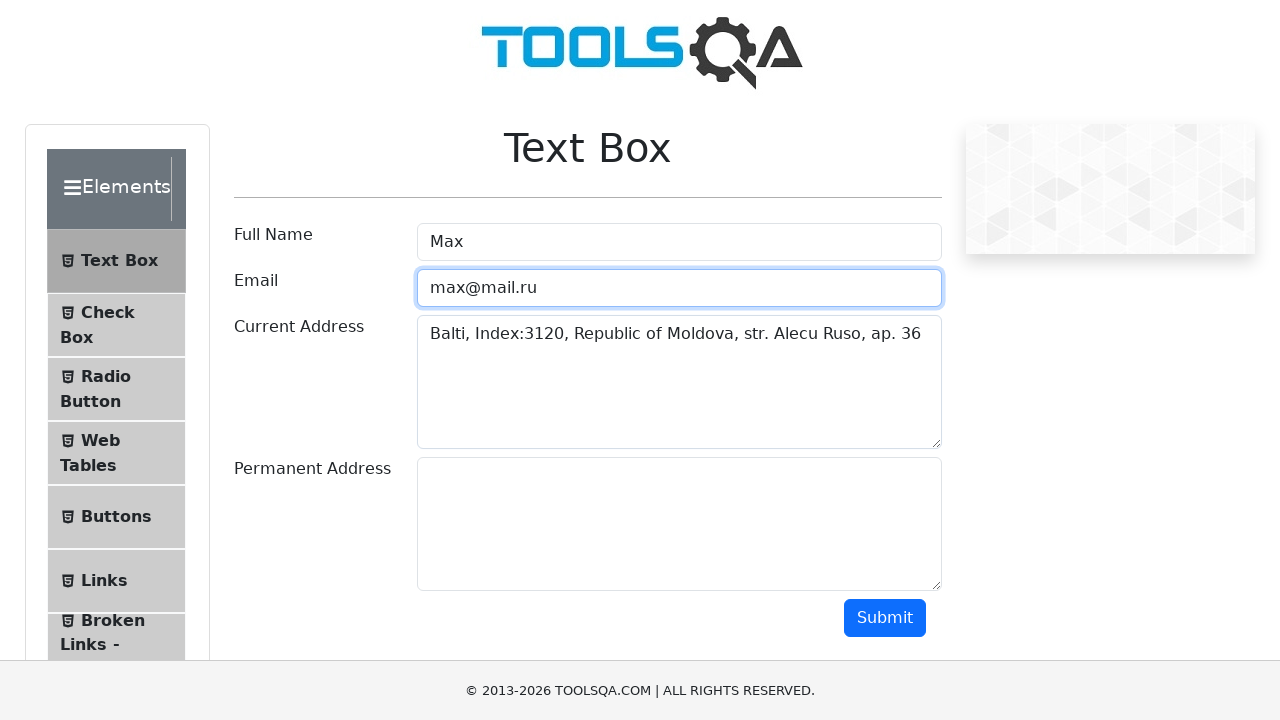

Filled permanent address field with 'Balti, Index:3120, Republic of Moldova, str. Alecu Ruso, ap. 36' on #permanentAddress
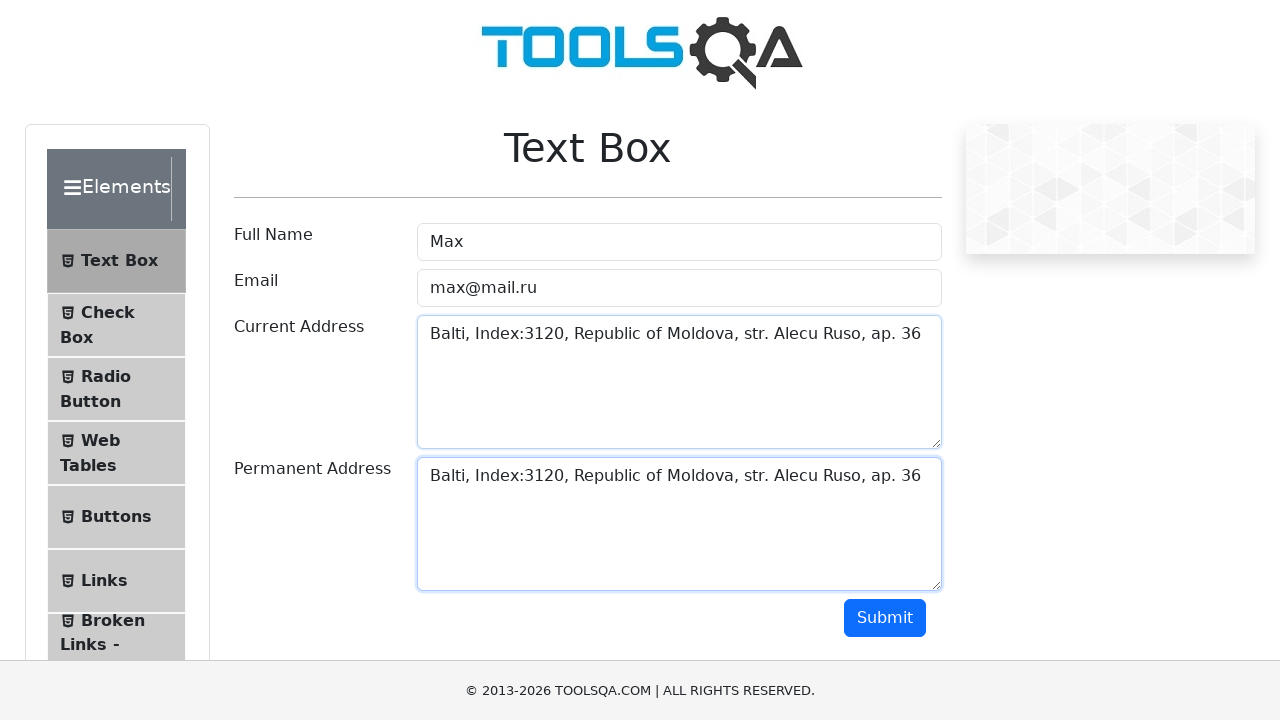

Scrolled submit button into view
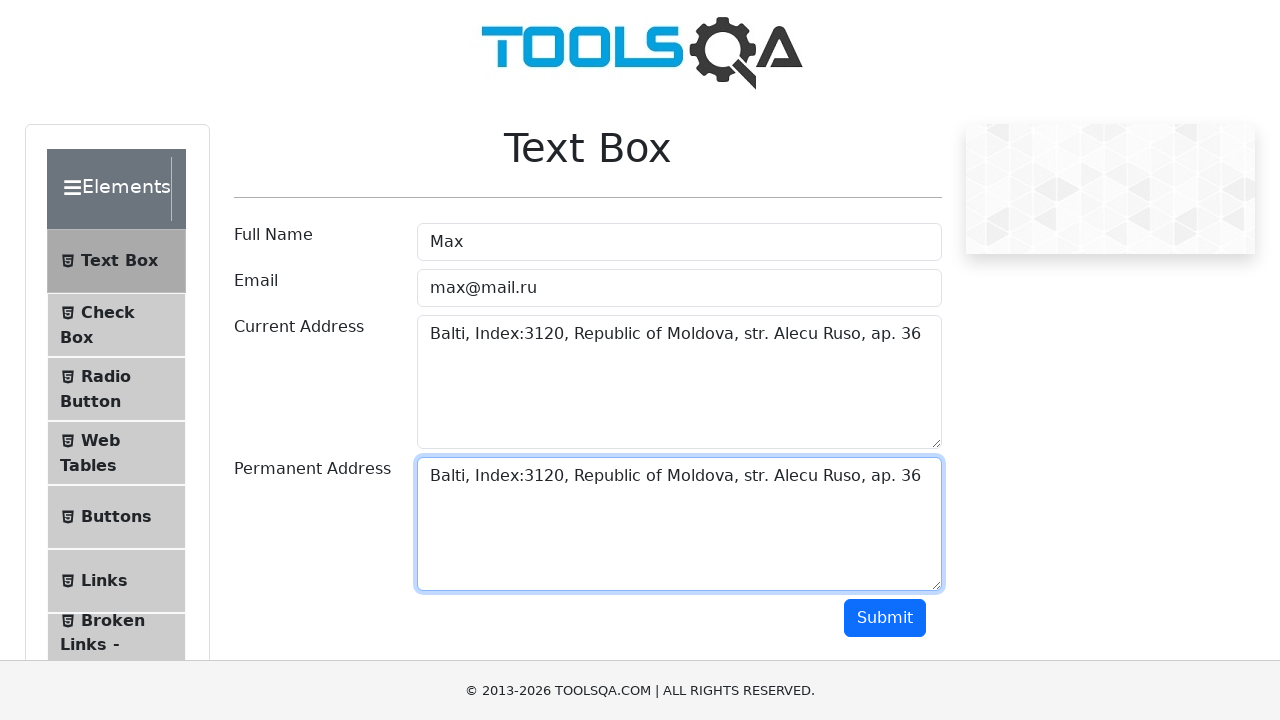

Clicked submit button to submit the form at (885, 618) on #submit
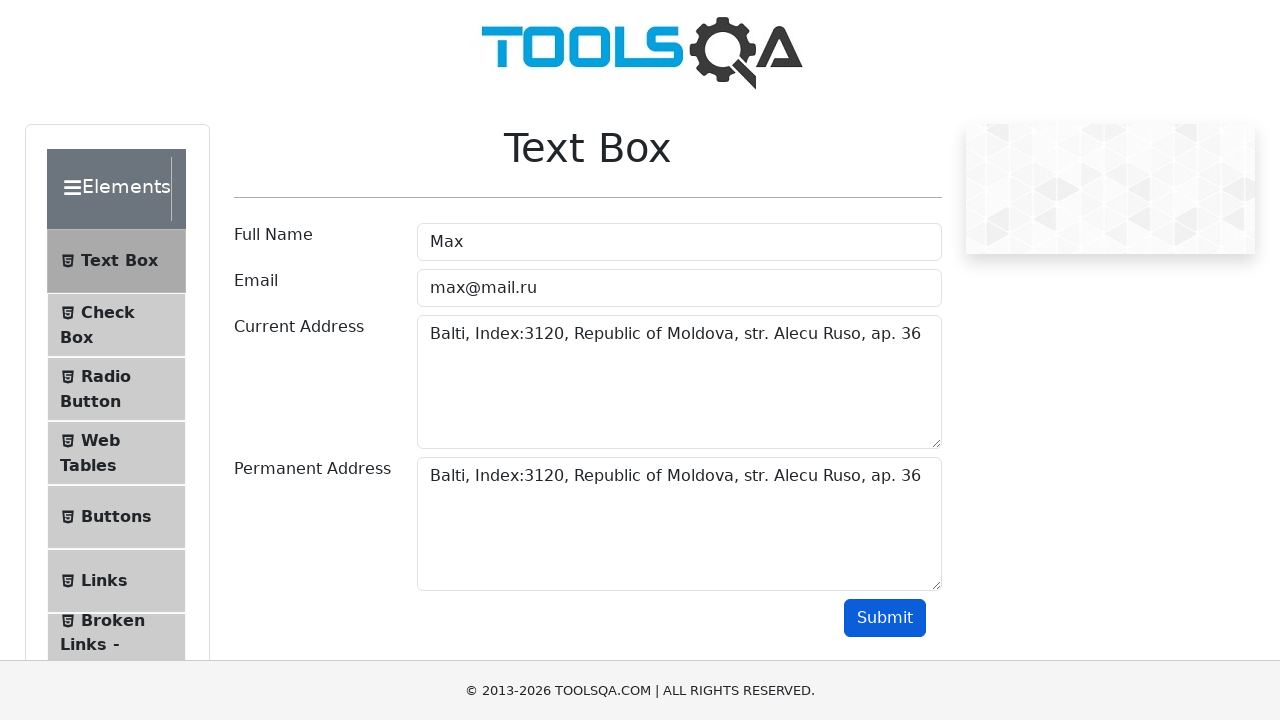

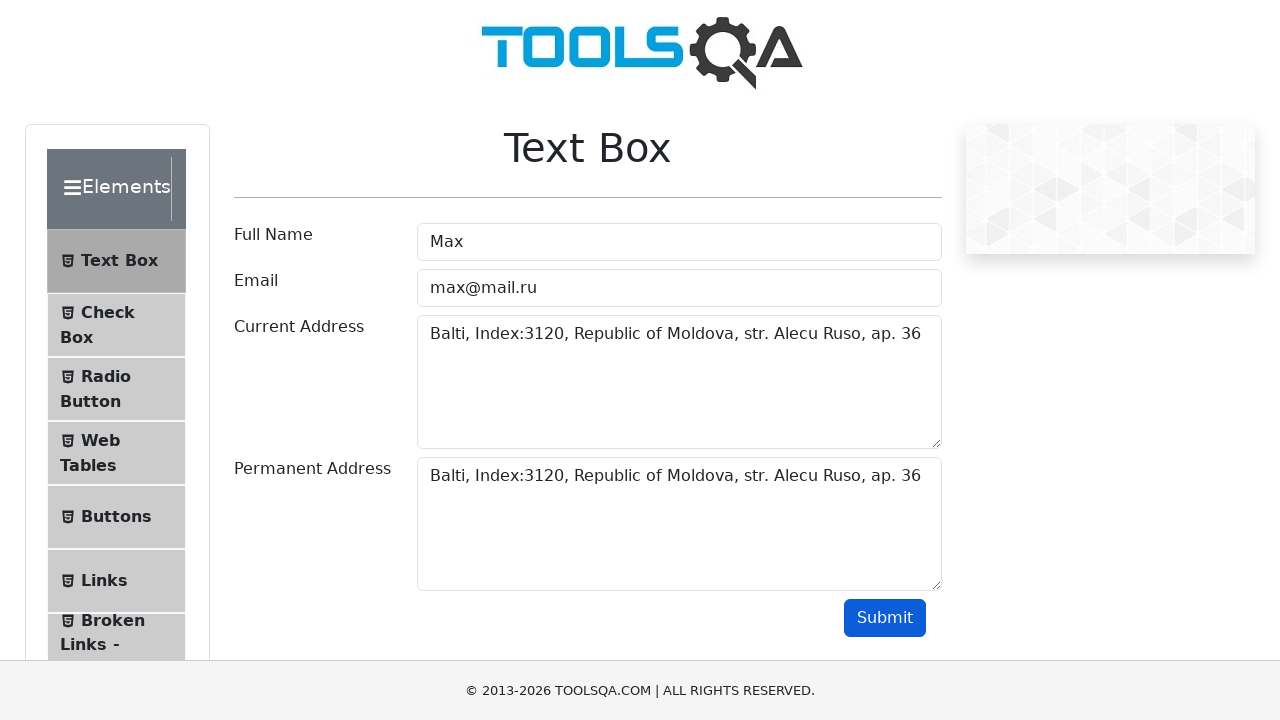